Navigates to a test automation practice page and counts the number of button elements present on the page

Starting URL: https://ultimateqa.com/simple-html-elements-for-automation/

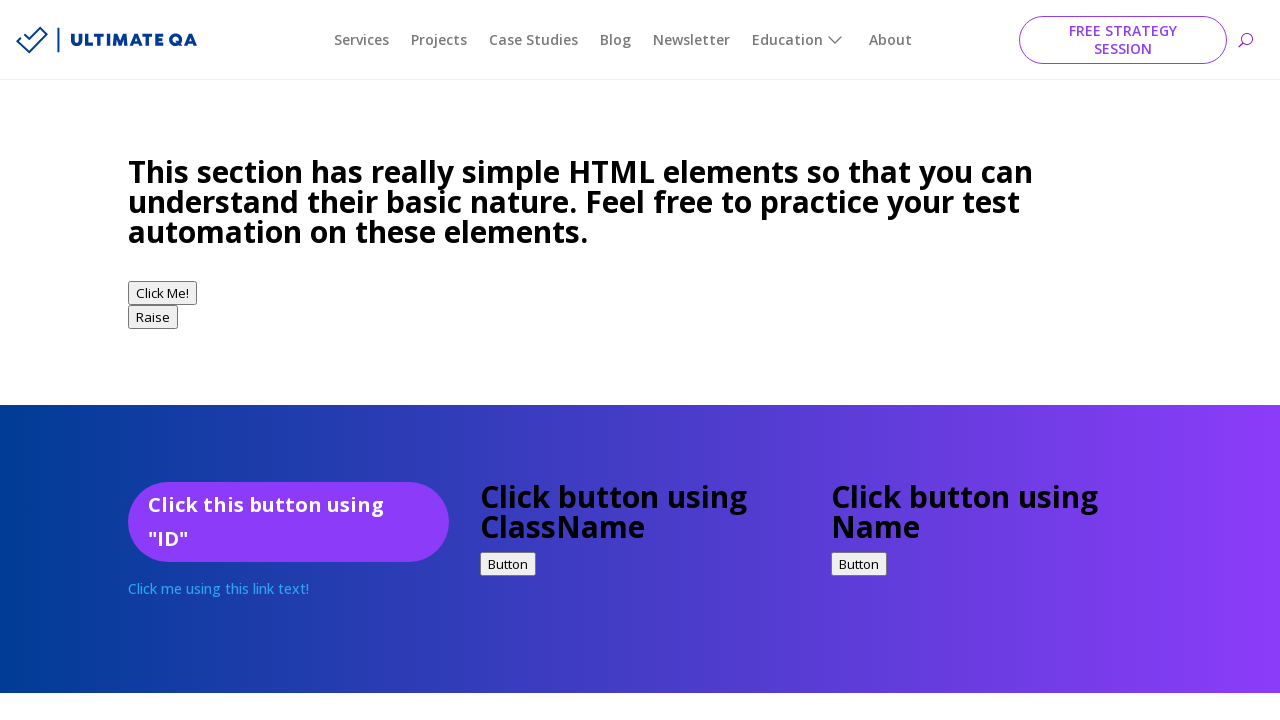

Navigated to the test automation practice page
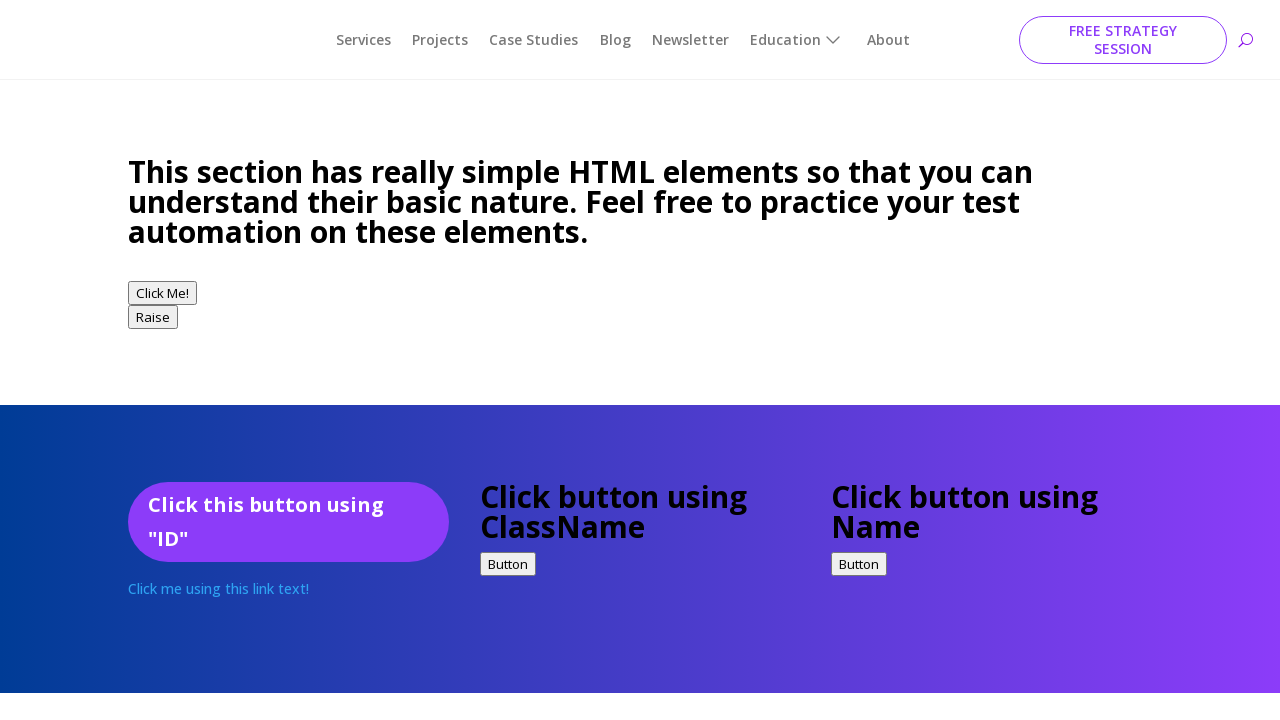

Located all button elements on the page
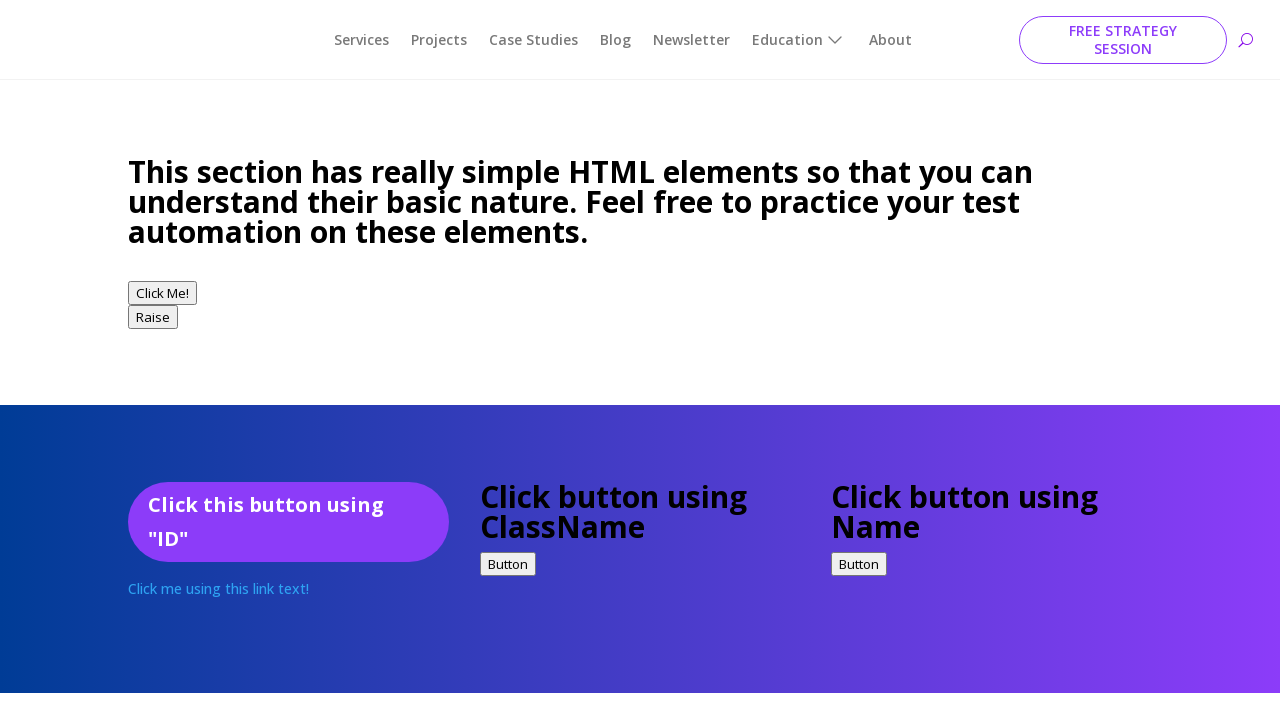

Counted 11 button elements on the page
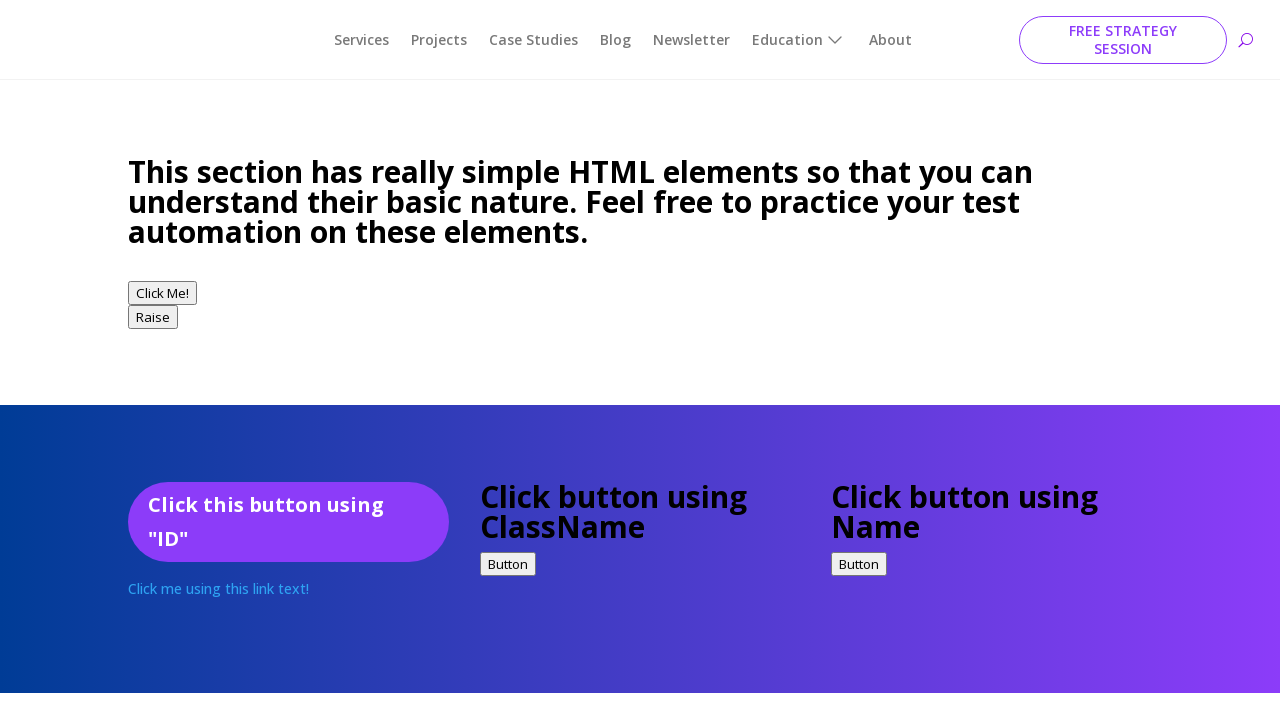

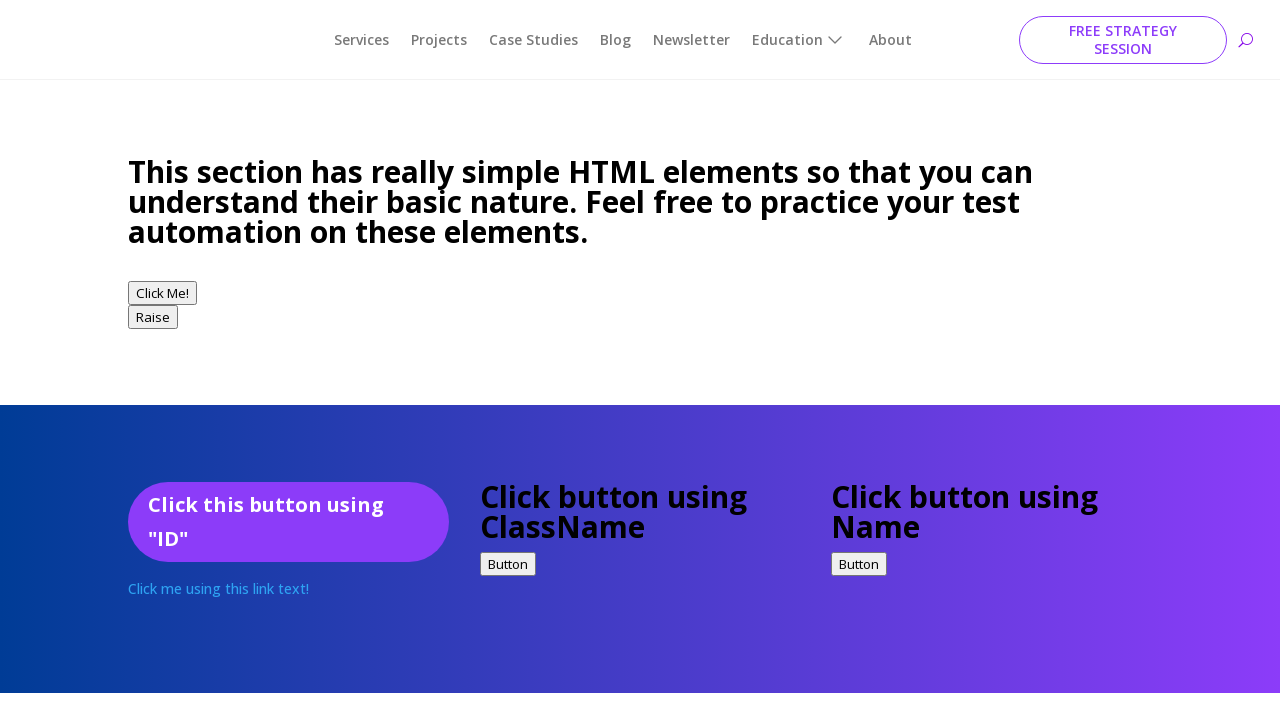